Tests element visibility after scrolling by navigating to a webpage, scrolling to the footer element, and verifying that it becomes visible in the viewport.

Starting URL: https://lektion.in

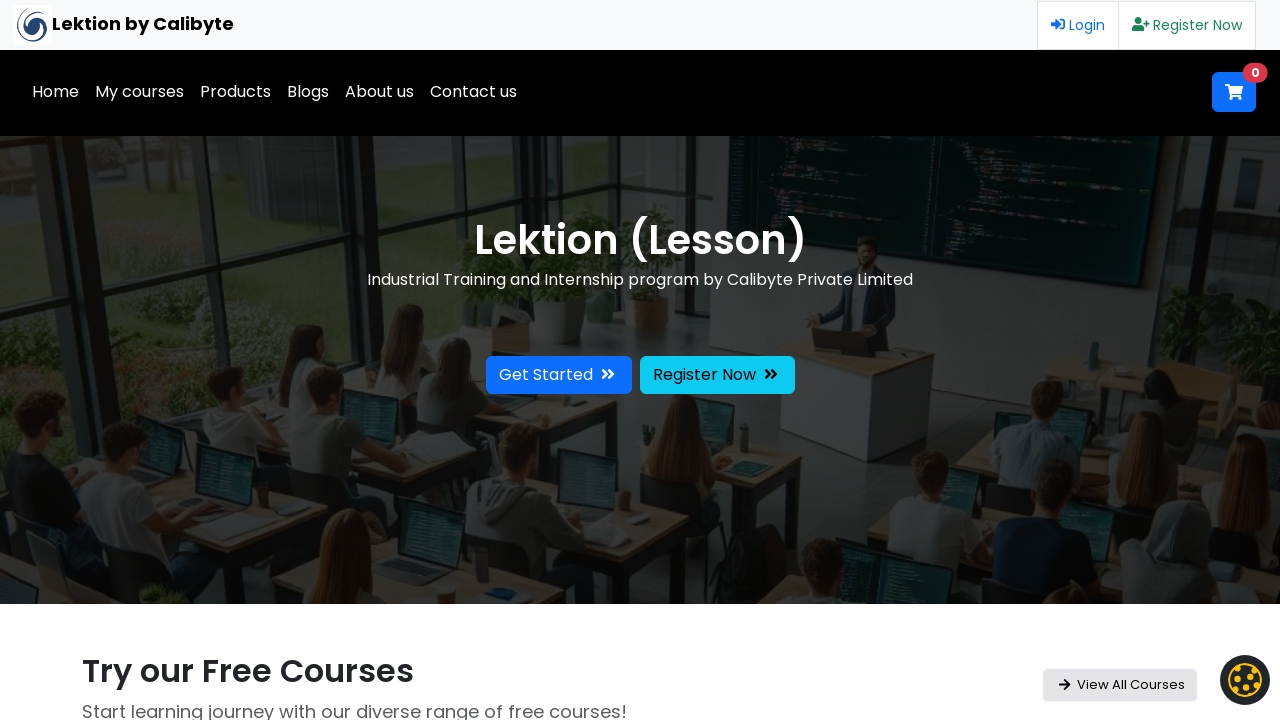

Navigated to https://lektion.in
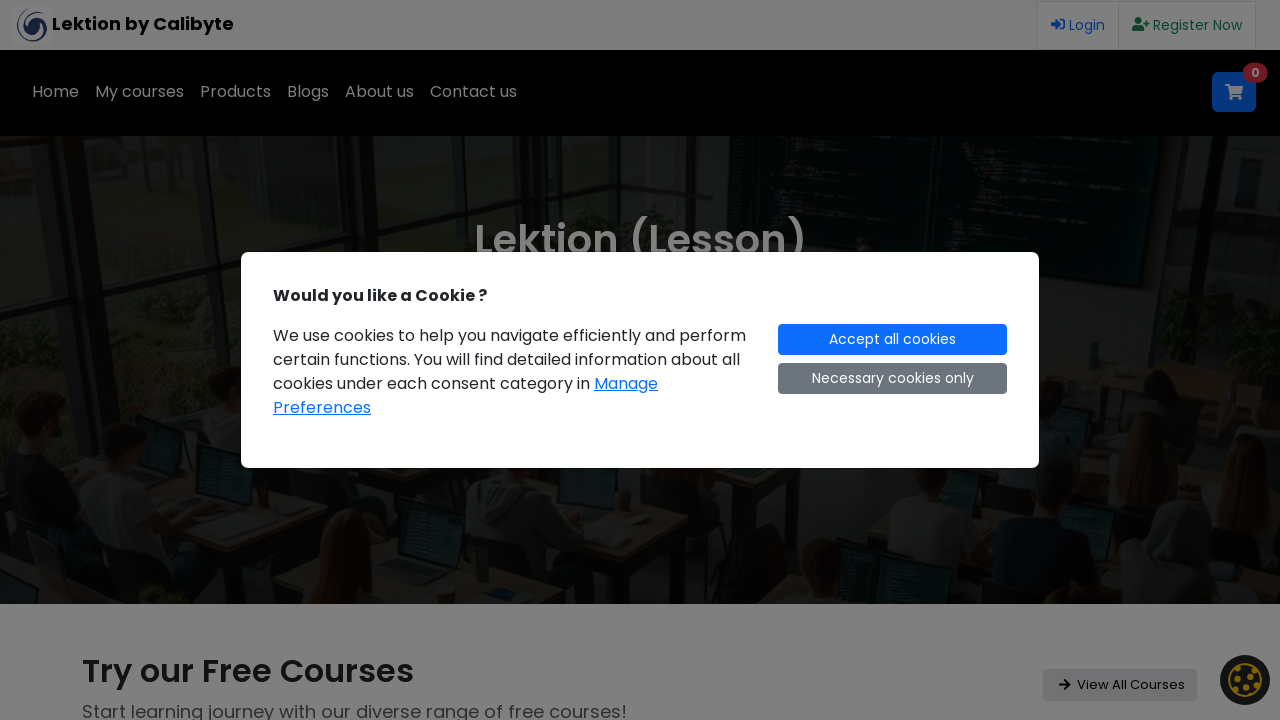

Located footer element
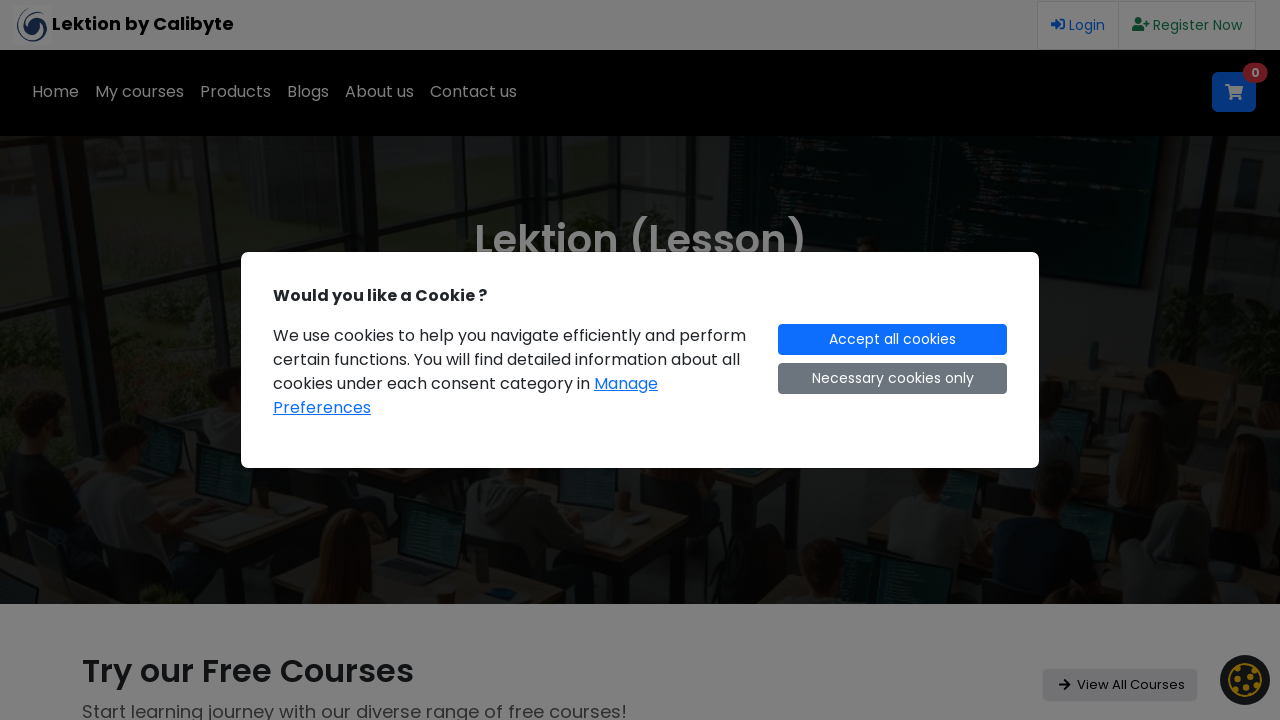

Scrolled footer element into view
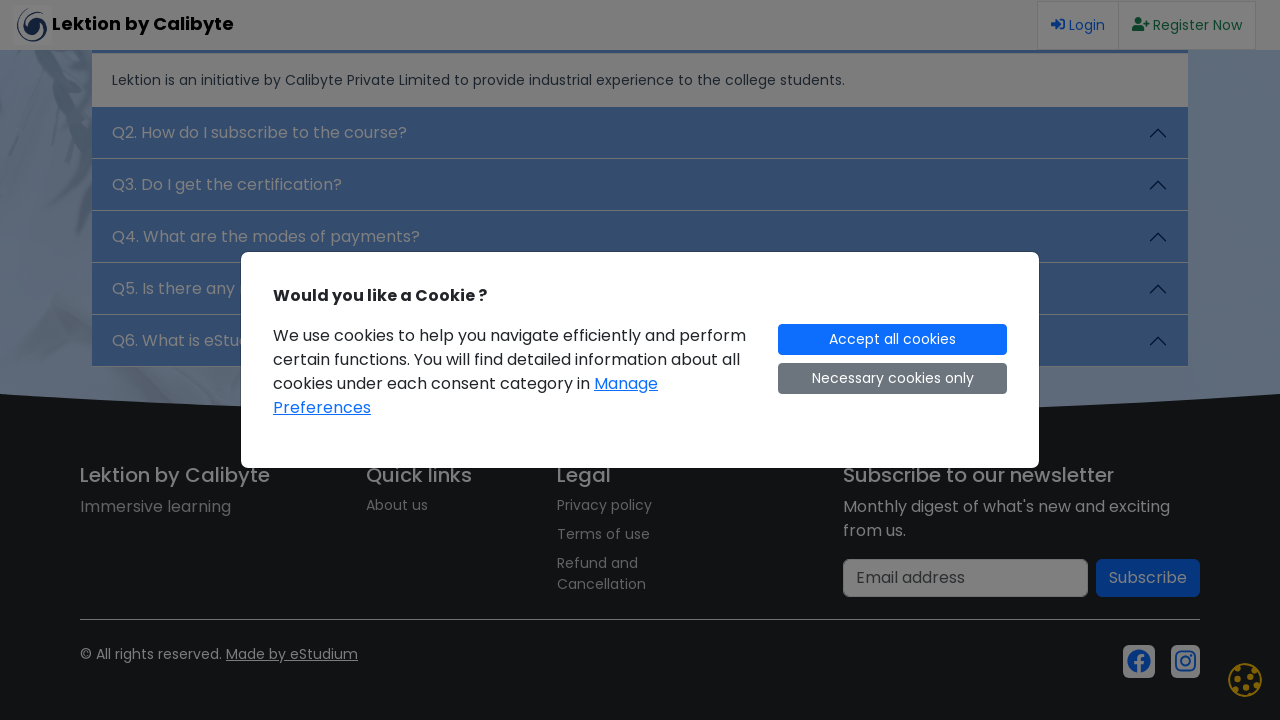

Waited 1 second for scroll animation to complete
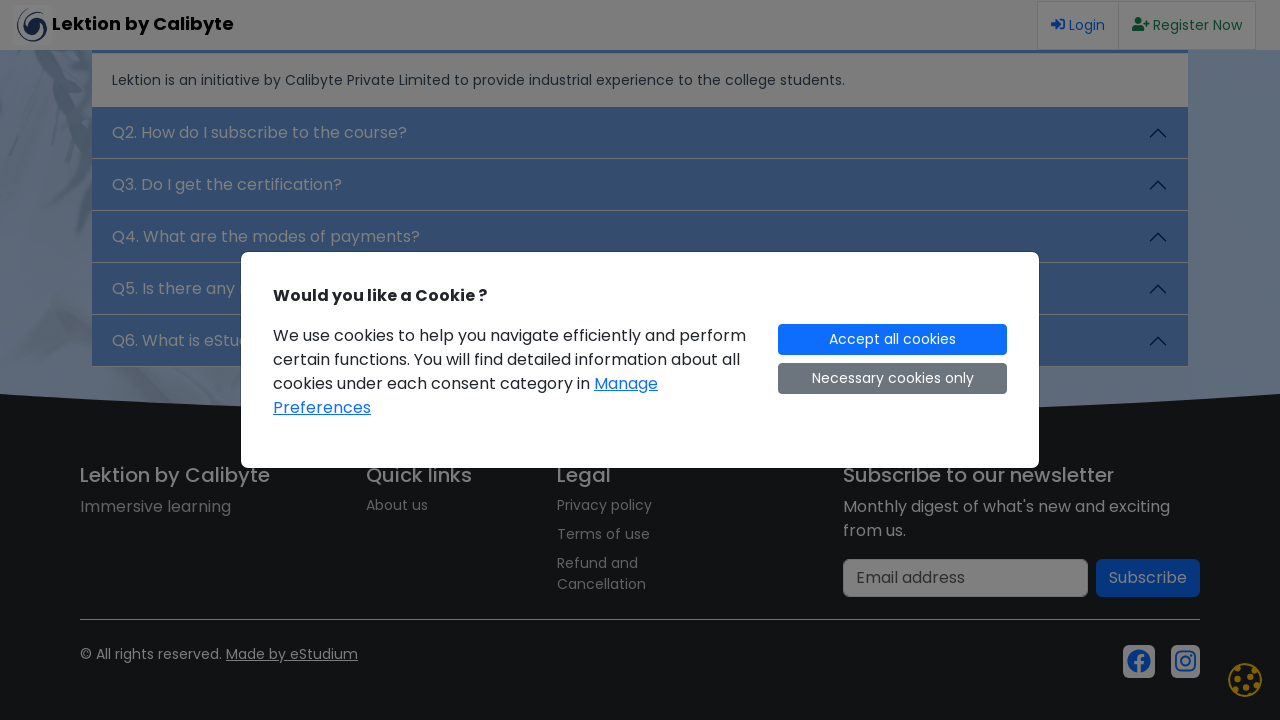

Verified footer element is visible in viewport
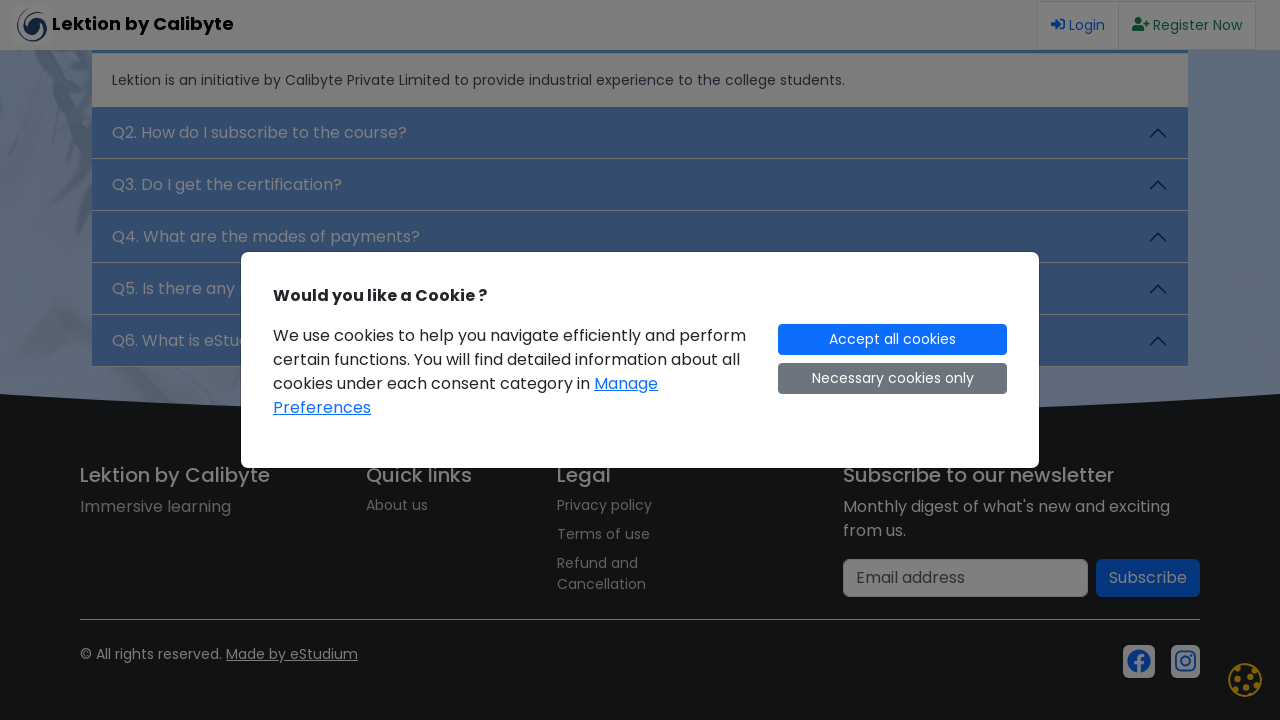

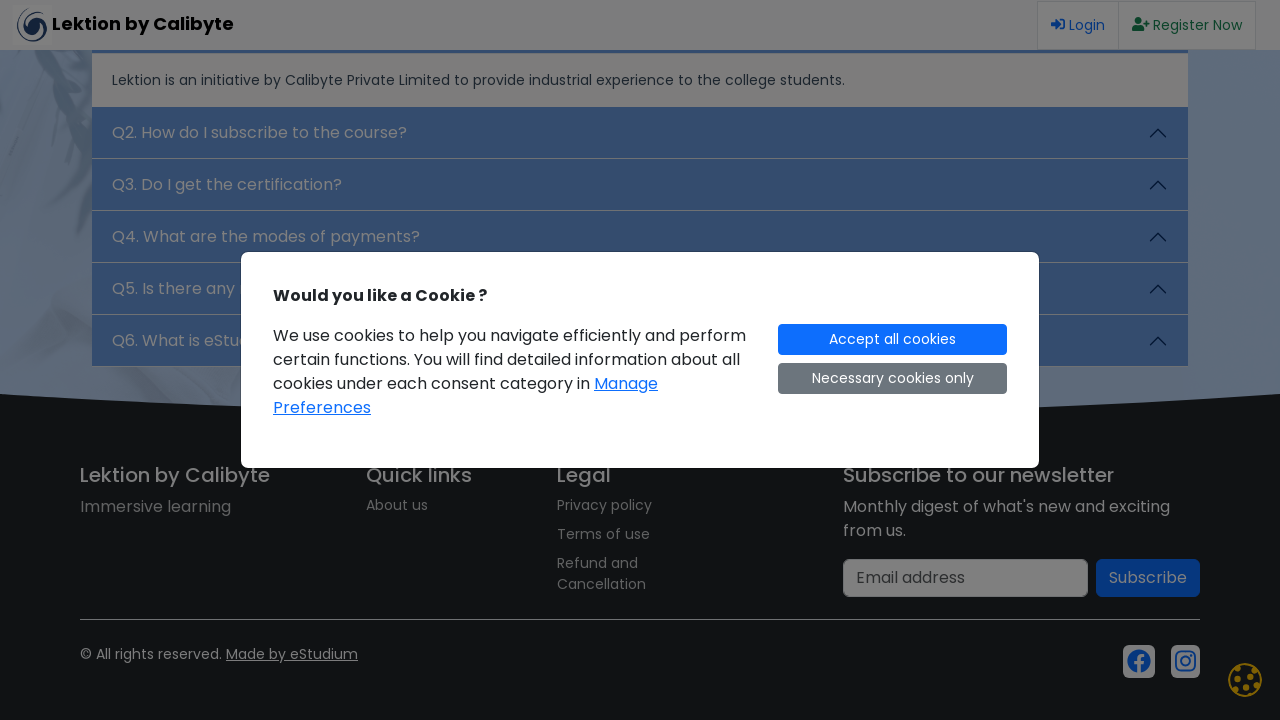